Tests the alert confirmation dialog by opening it and dismissing it, then verifying the result text

Starting URL: https://demo.automationtesting.in/Alerts.html

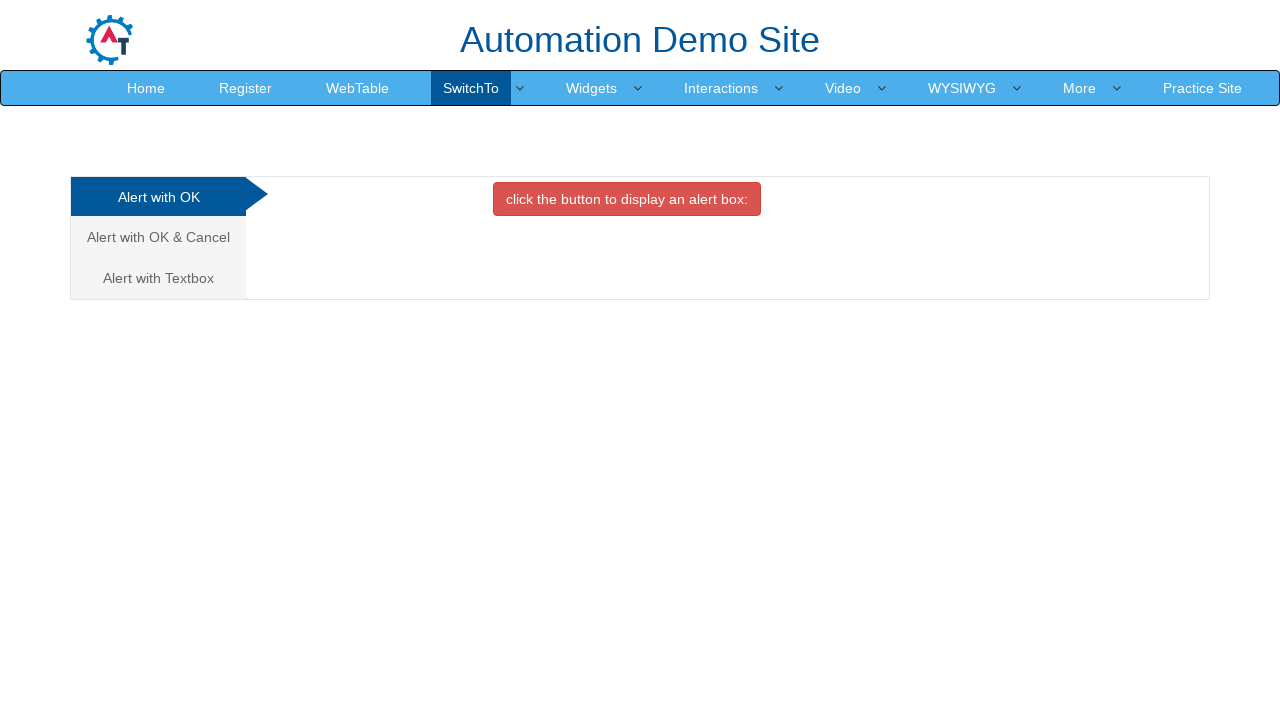

Clicked on the Cancel tab to switch to confirm dialog section at (158, 237) on xpath=//a[contains(text(),'Cancel ')]
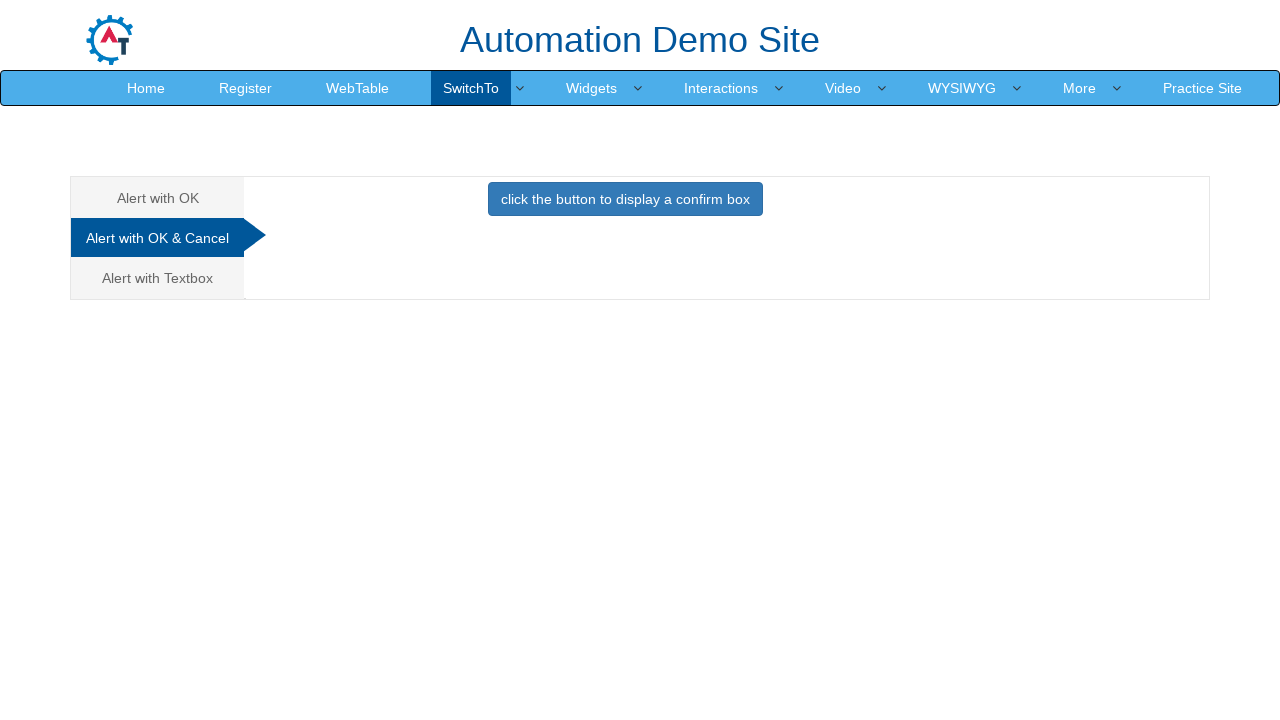

Clicked button to trigger confirm box at (625, 199) on xpath=//button[contains(text(),'confirm box ')]
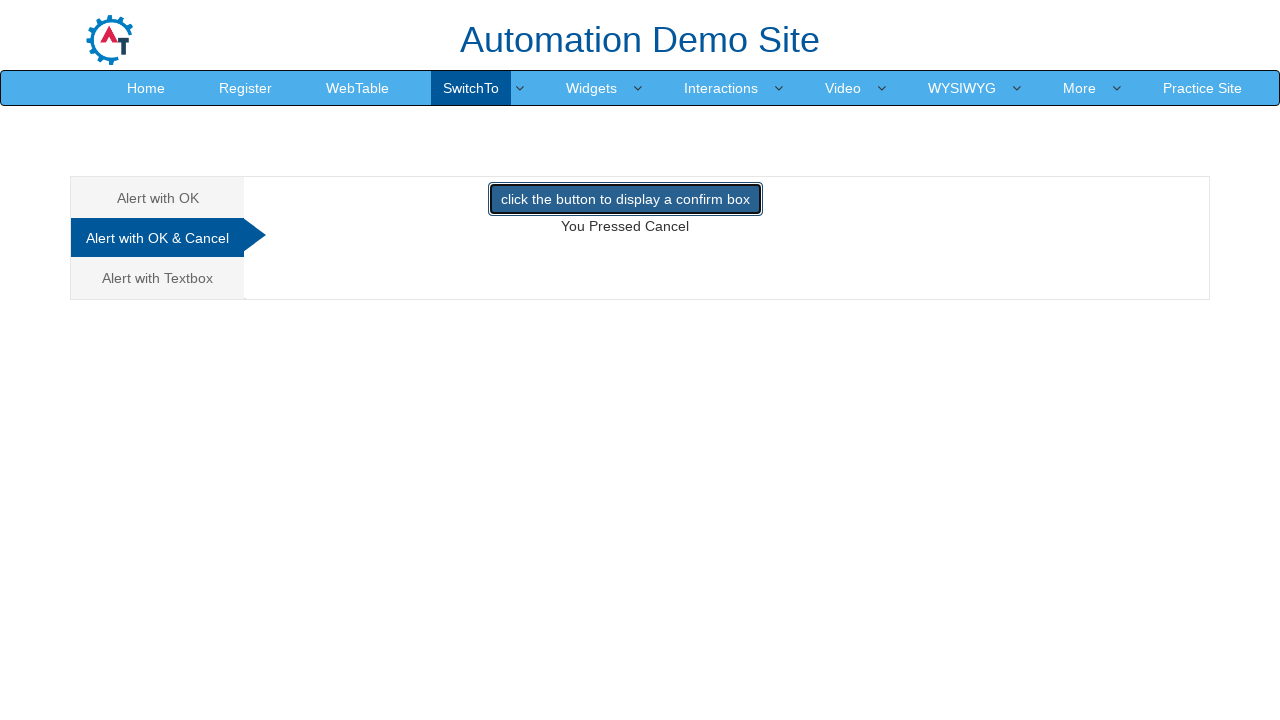

Set up dialog handler to dismiss the confirm dialog
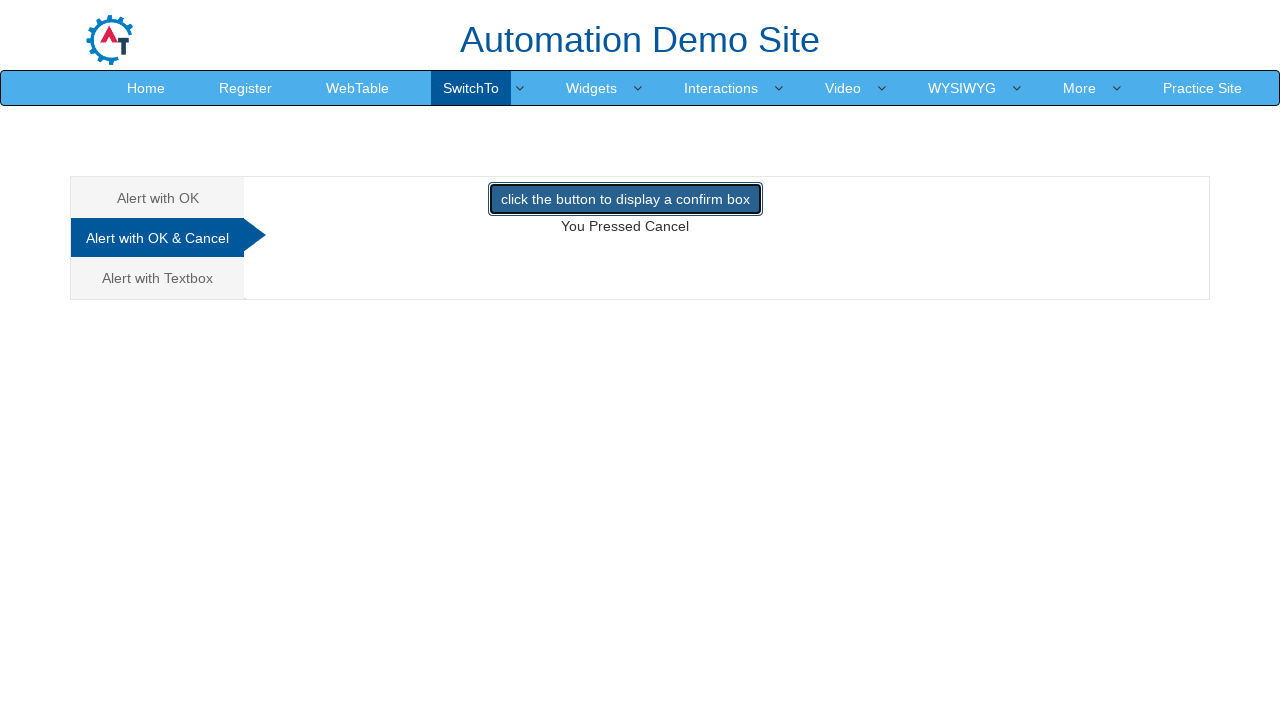

Waited for result text to appear in #demo element
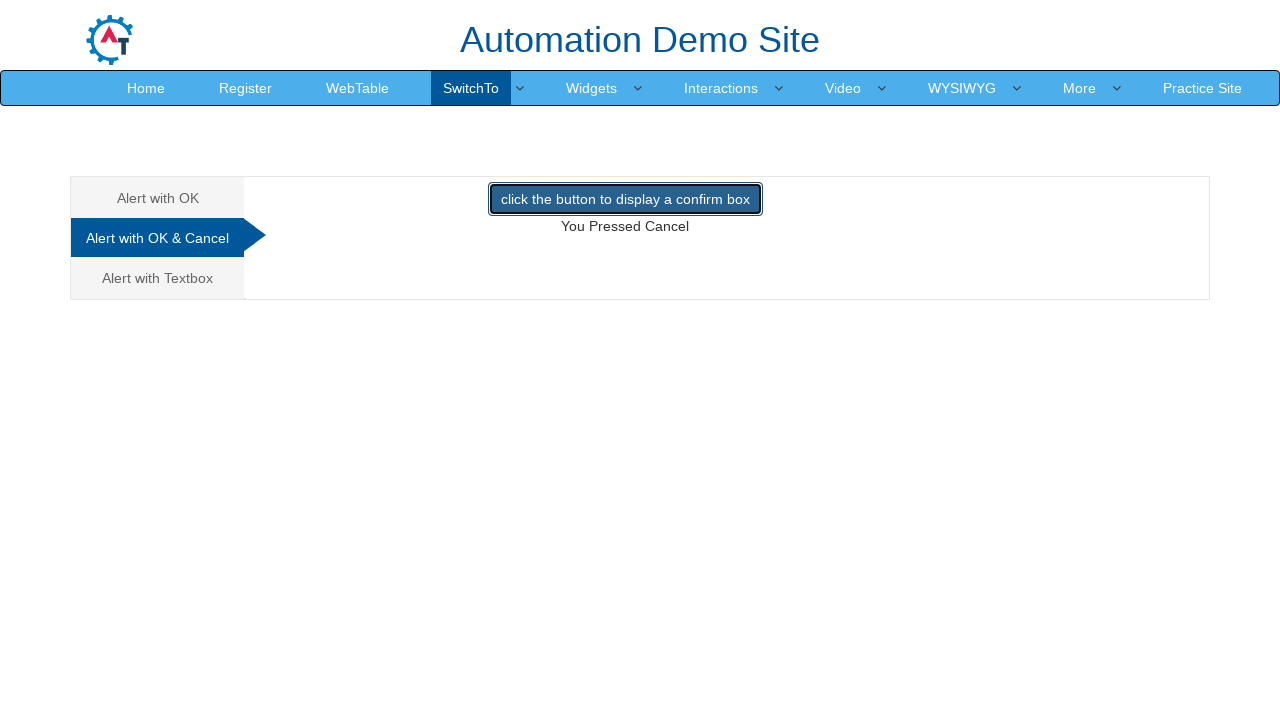

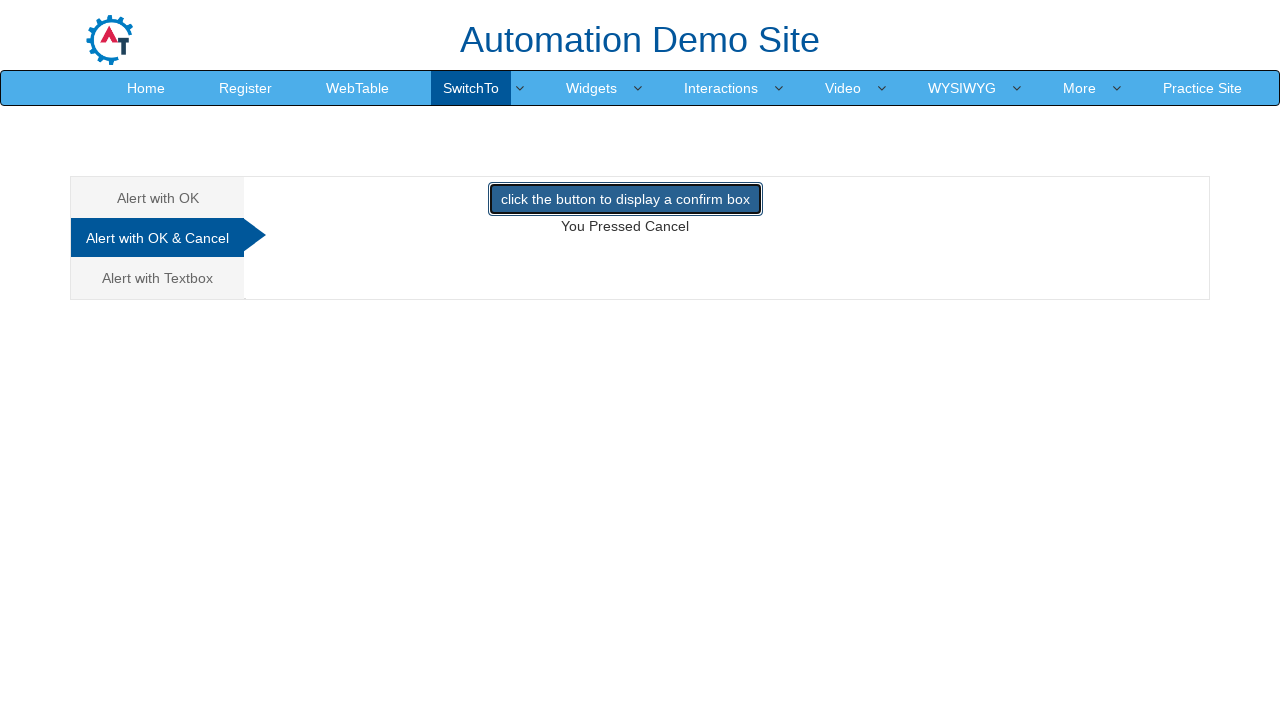